Tests the Place Explorer landing page in English, verifying page title, intro text, place links (Chicago, Kentucky), topic links (Median Income, GNI), and search placeholder text.

Starting URL: https://datacommons.org/place

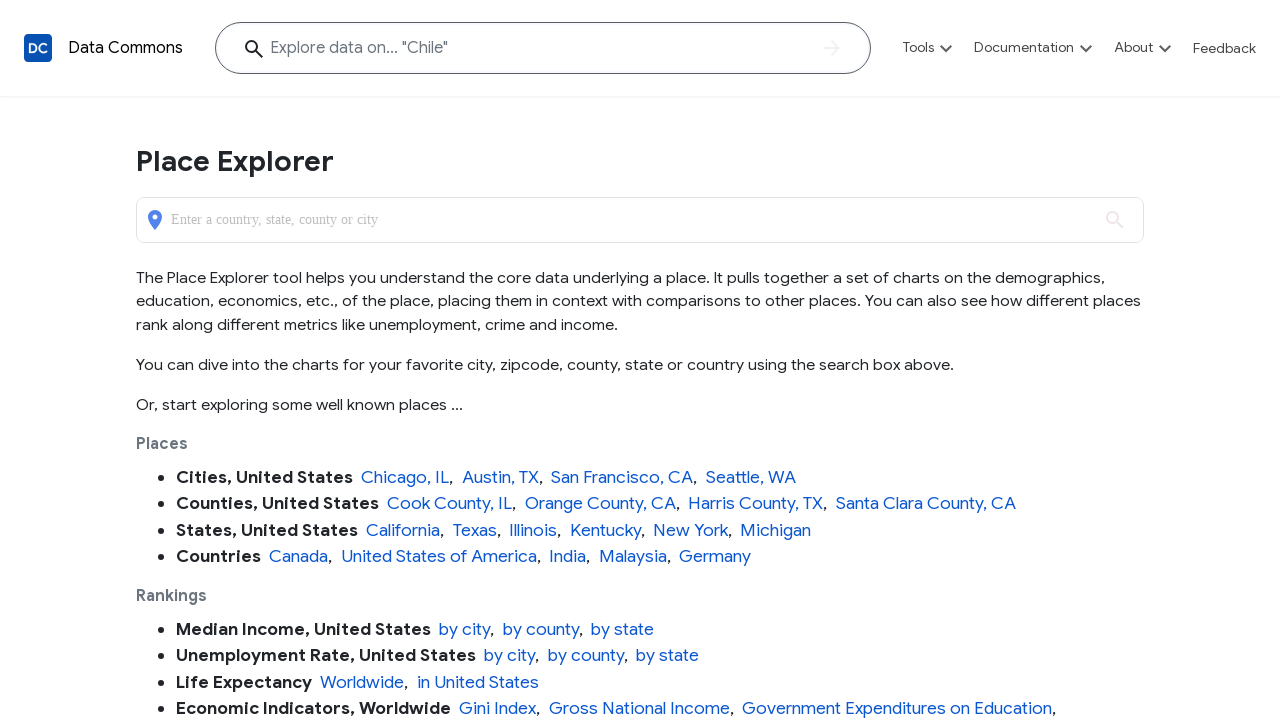

Waited for Place Explorer h1 title to load
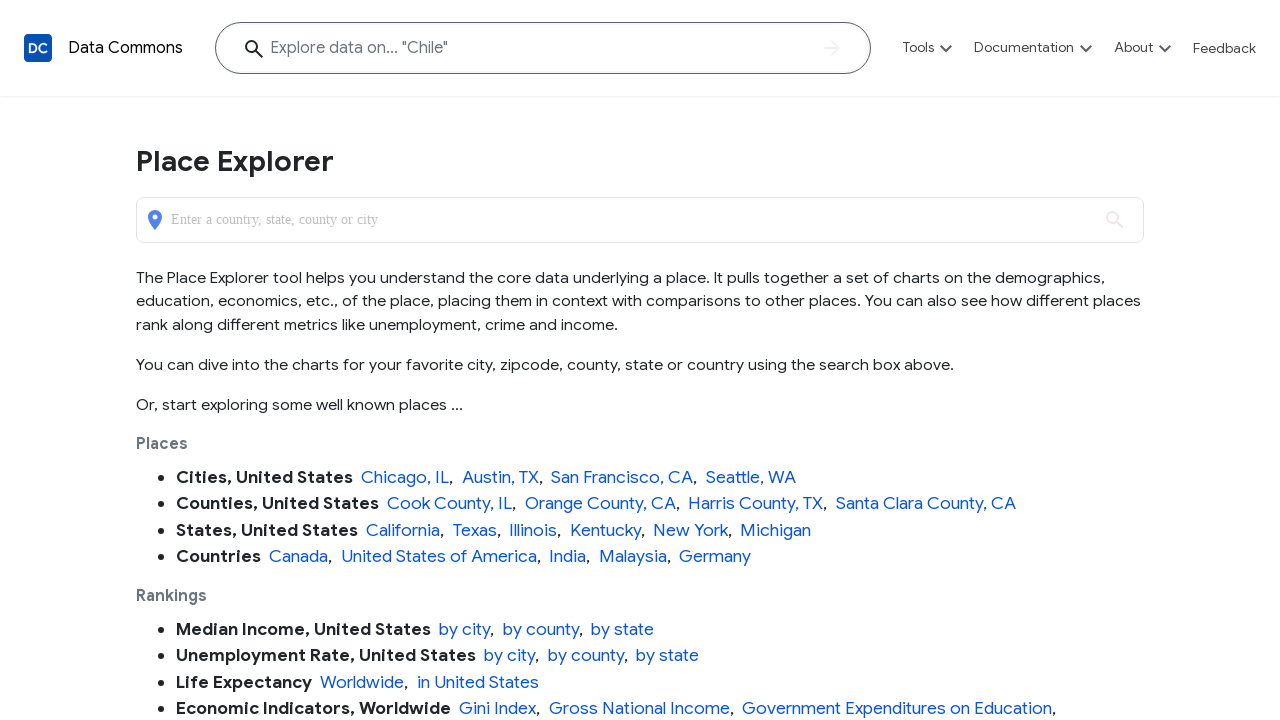

Verified intro paragraph element loaded
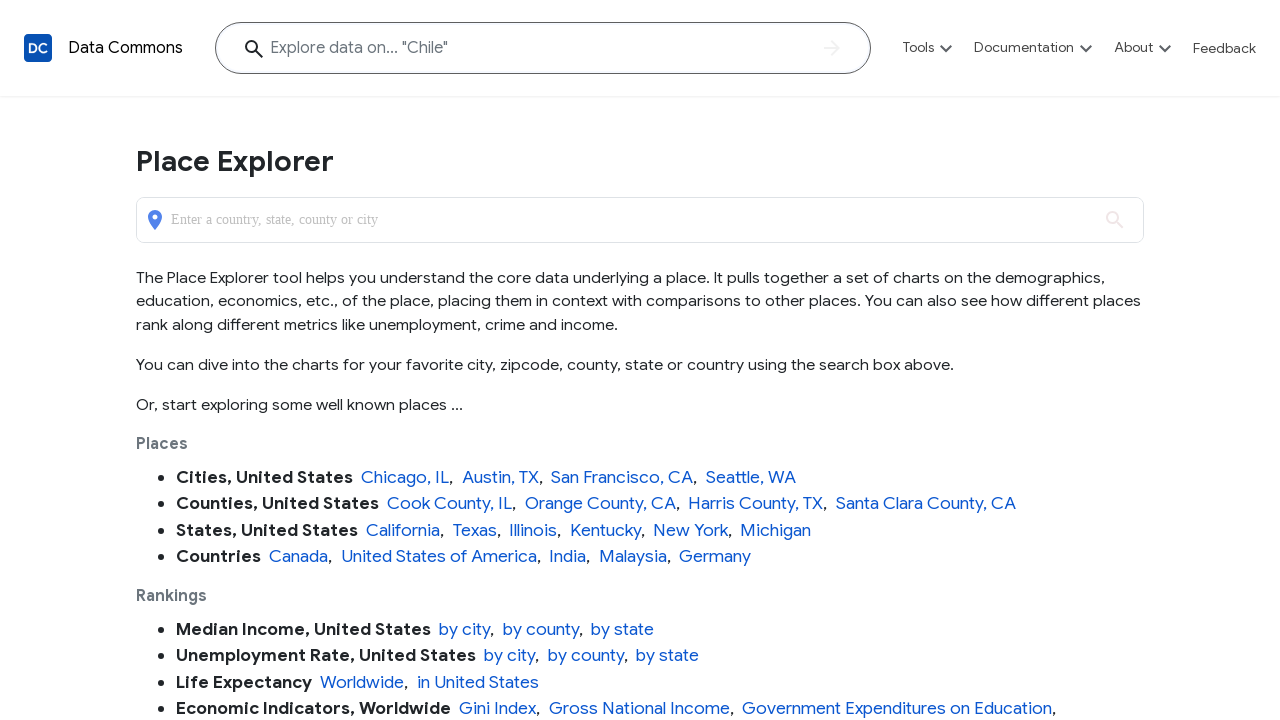

Verified Chicago place link exists
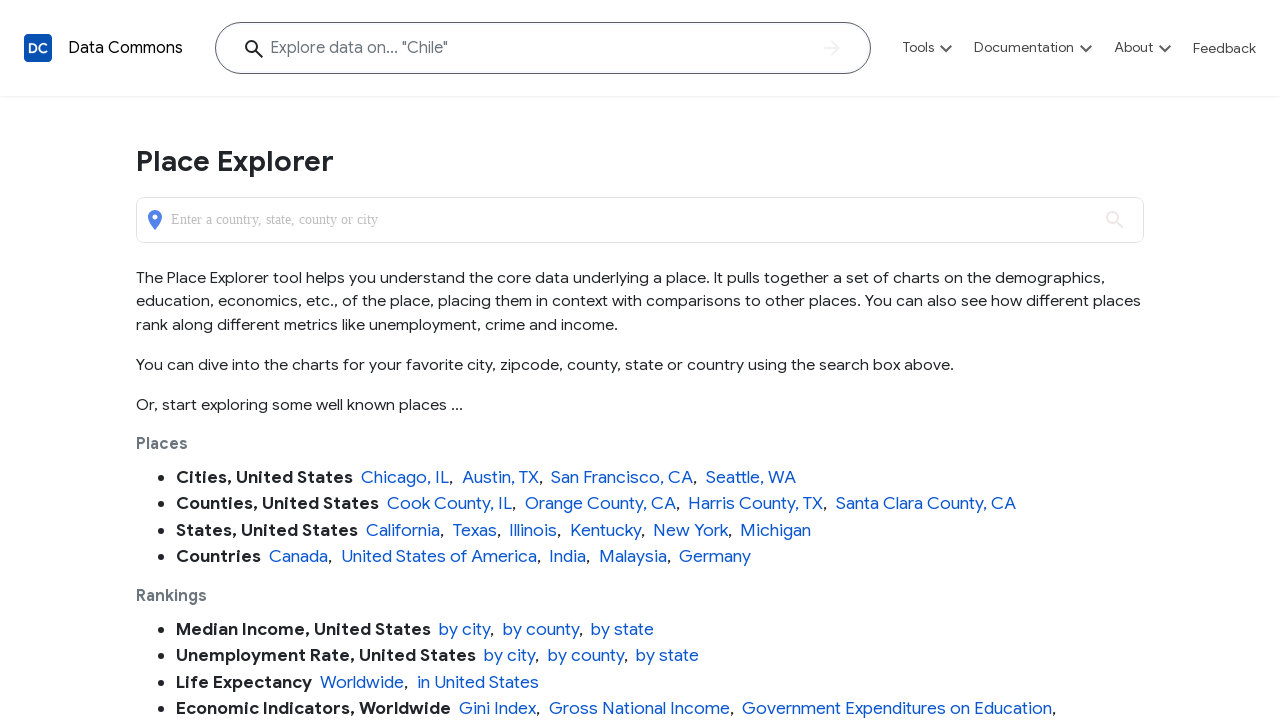

Verified Kentucky place link exists
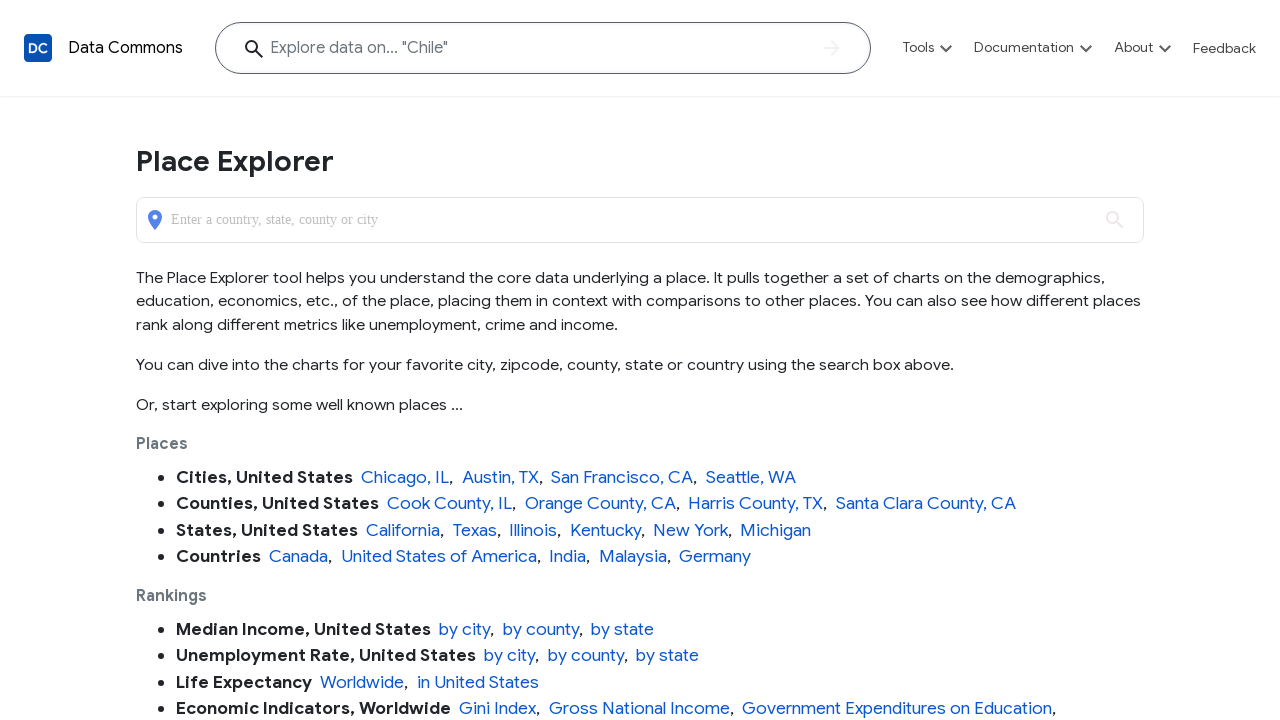

Verified Median Income topic link exists
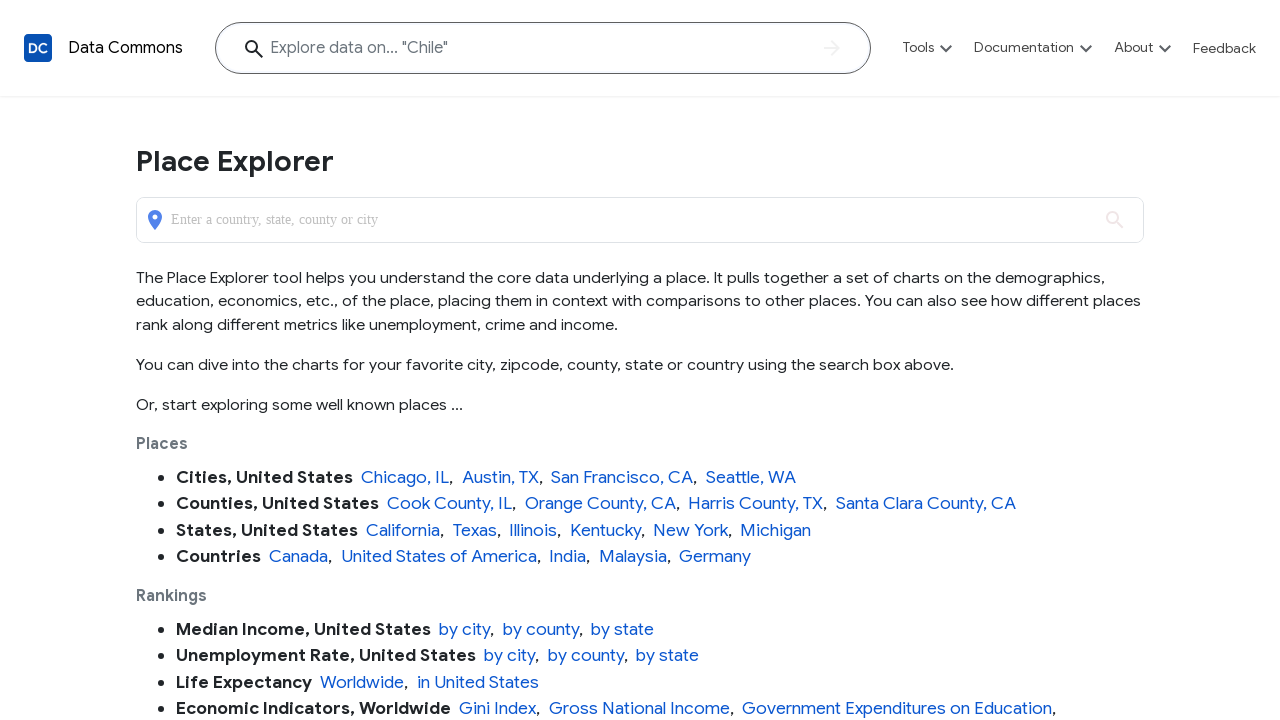

Verified GNI topic link exists
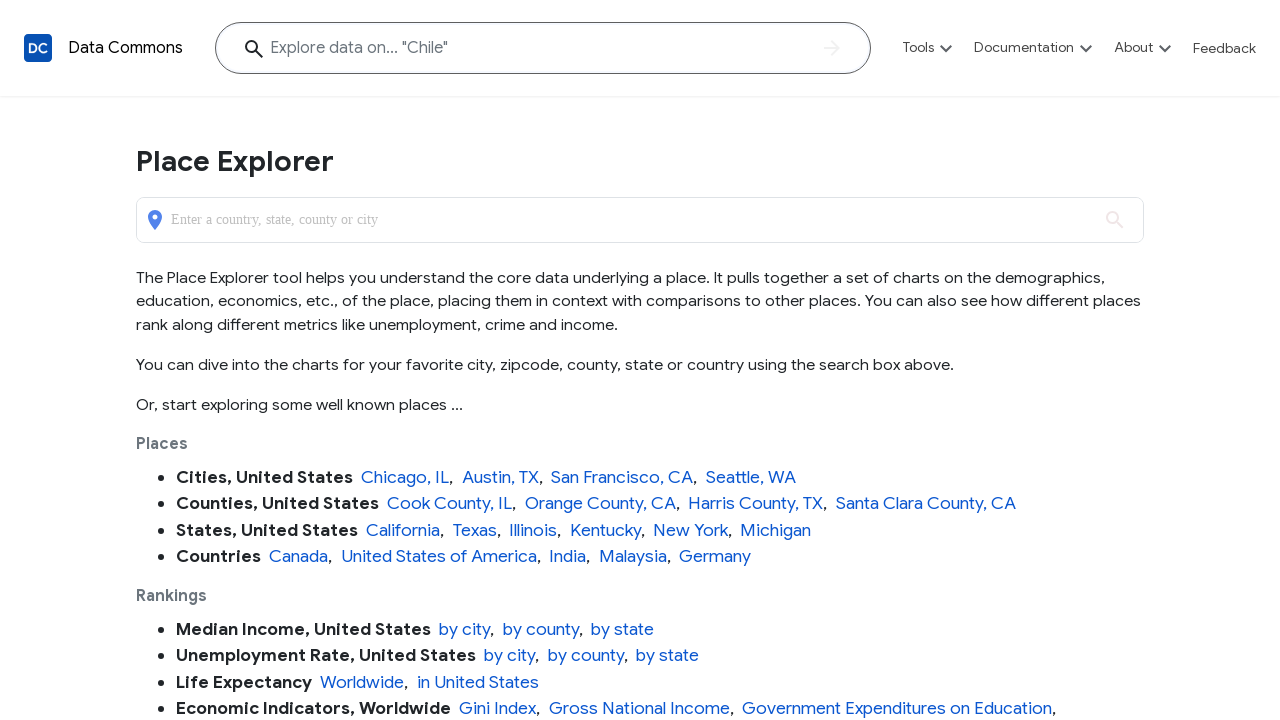

Verified map search input field loaded
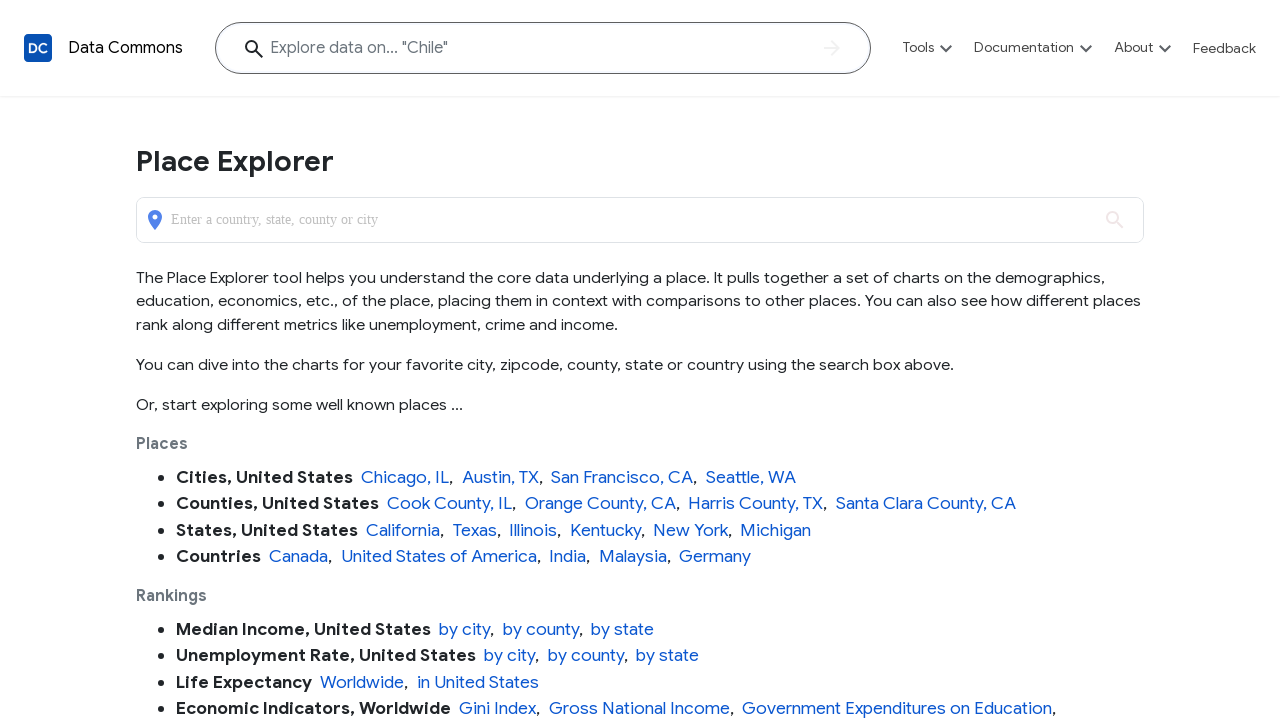

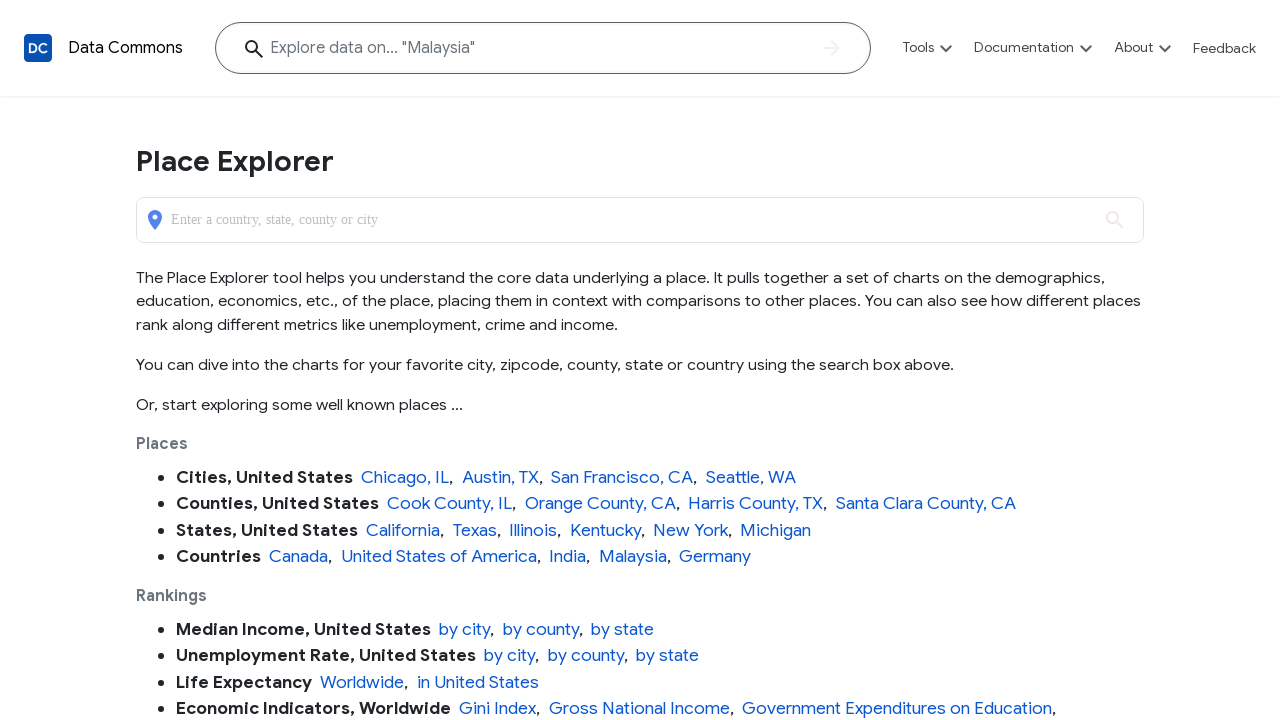